Tests static dropdown functionality by selecting currency options using different selection methods (by index, by visible text, and by value)

Starting URL: https://rahulshettyacademy.com/dropdownsPractise/

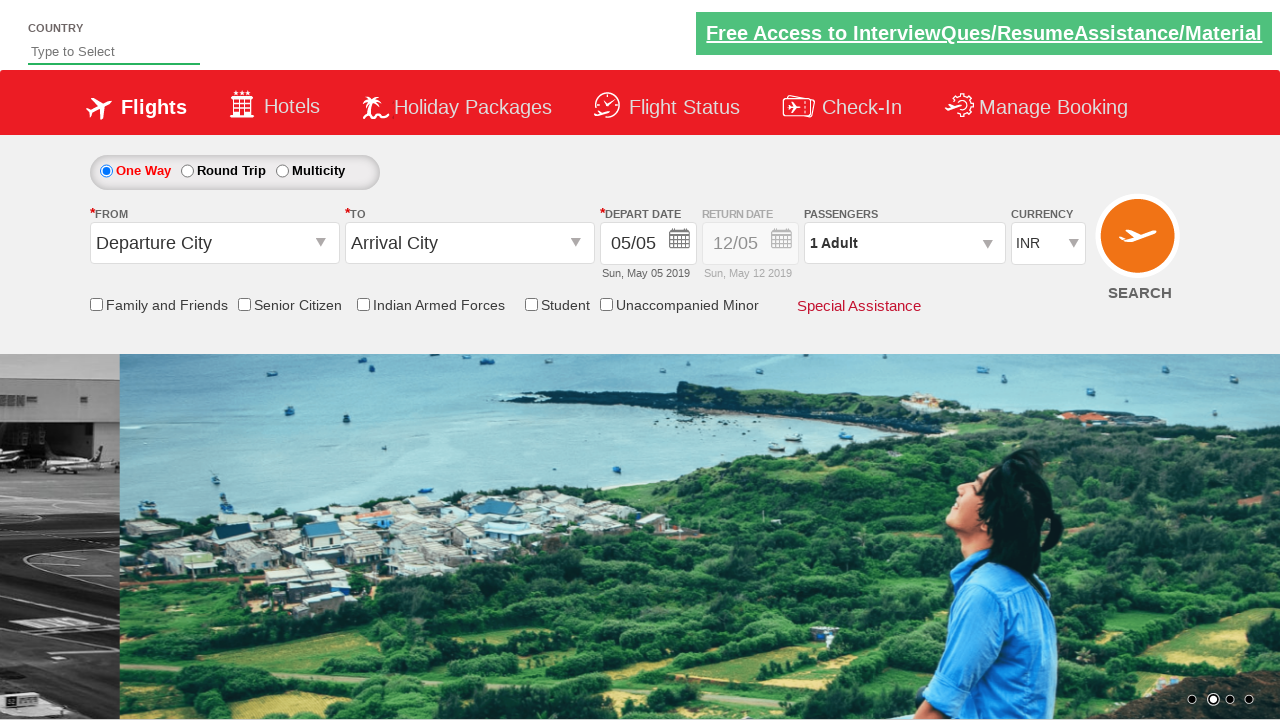

Navigated to dropdowns practice page
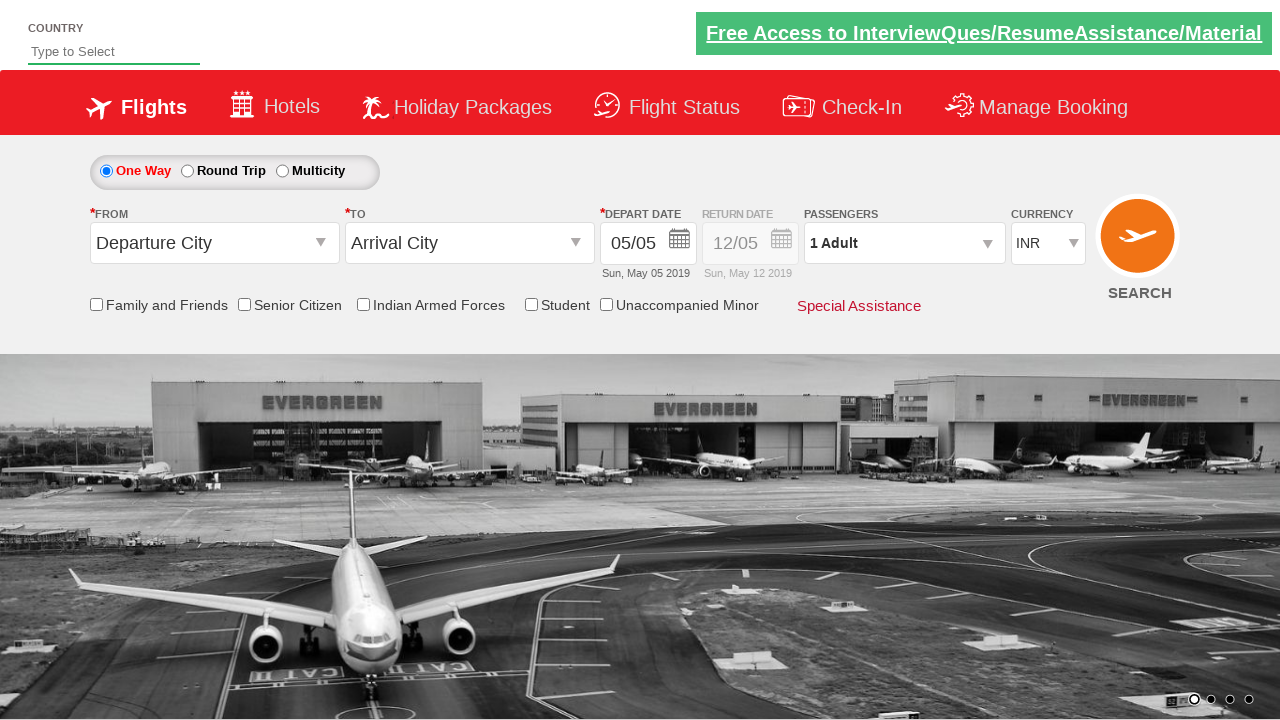

Selected currency dropdown option by index 3 on #ctl00_mainContent_DropDownListCurrency
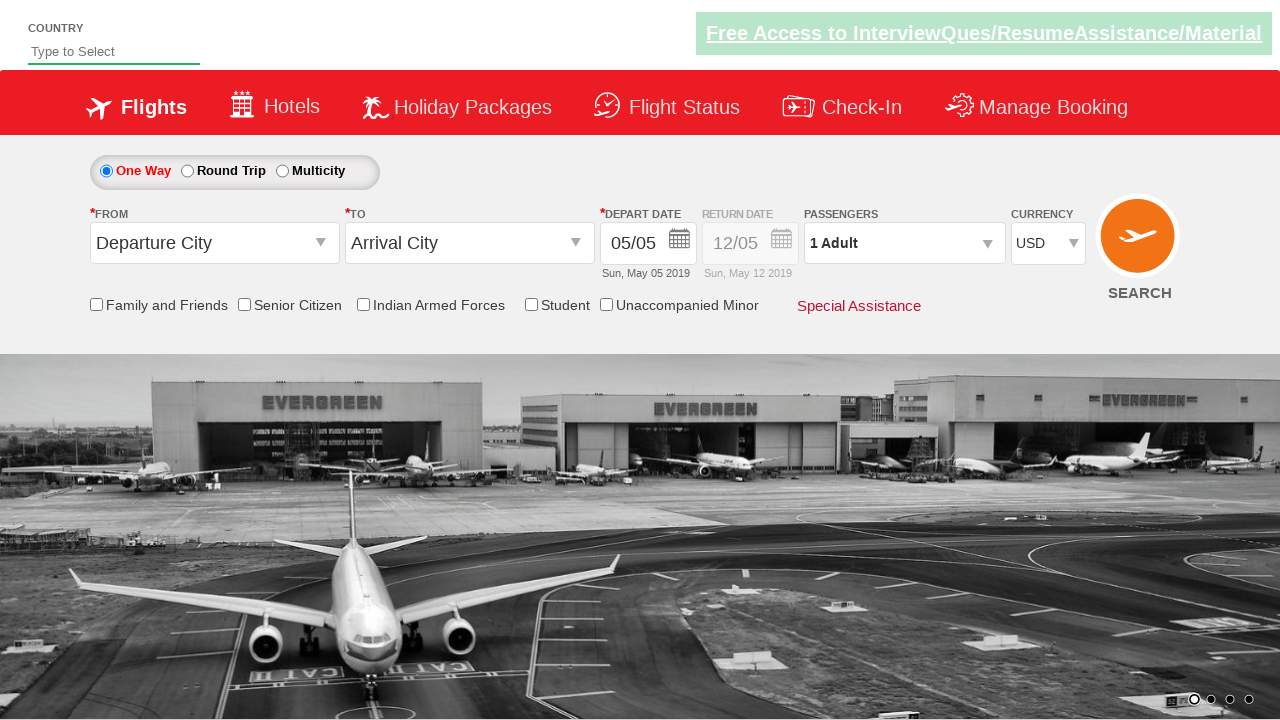

Selected currency dropdown option by visible text 'AED' on #ctl00_mainContent_DropDownListCurrency
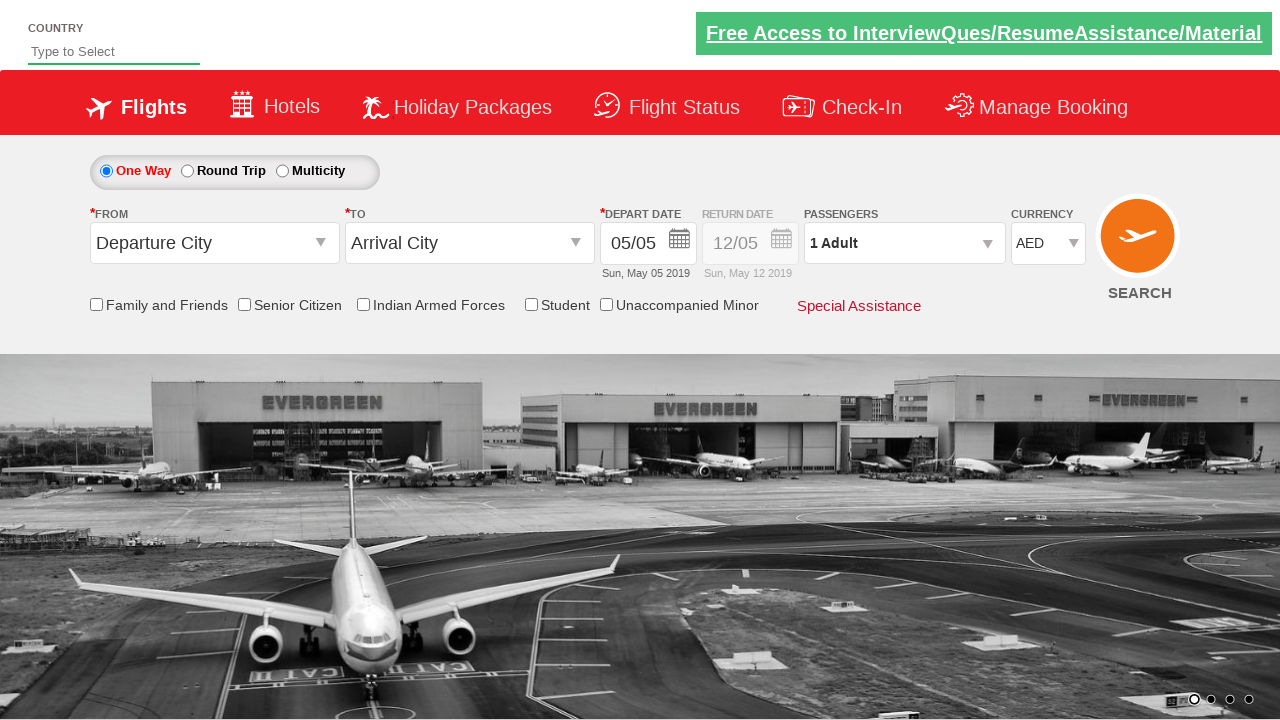

Selected currency dropdown option by value 'INR' on #ctl00_mainContent_DropDownListCurrency
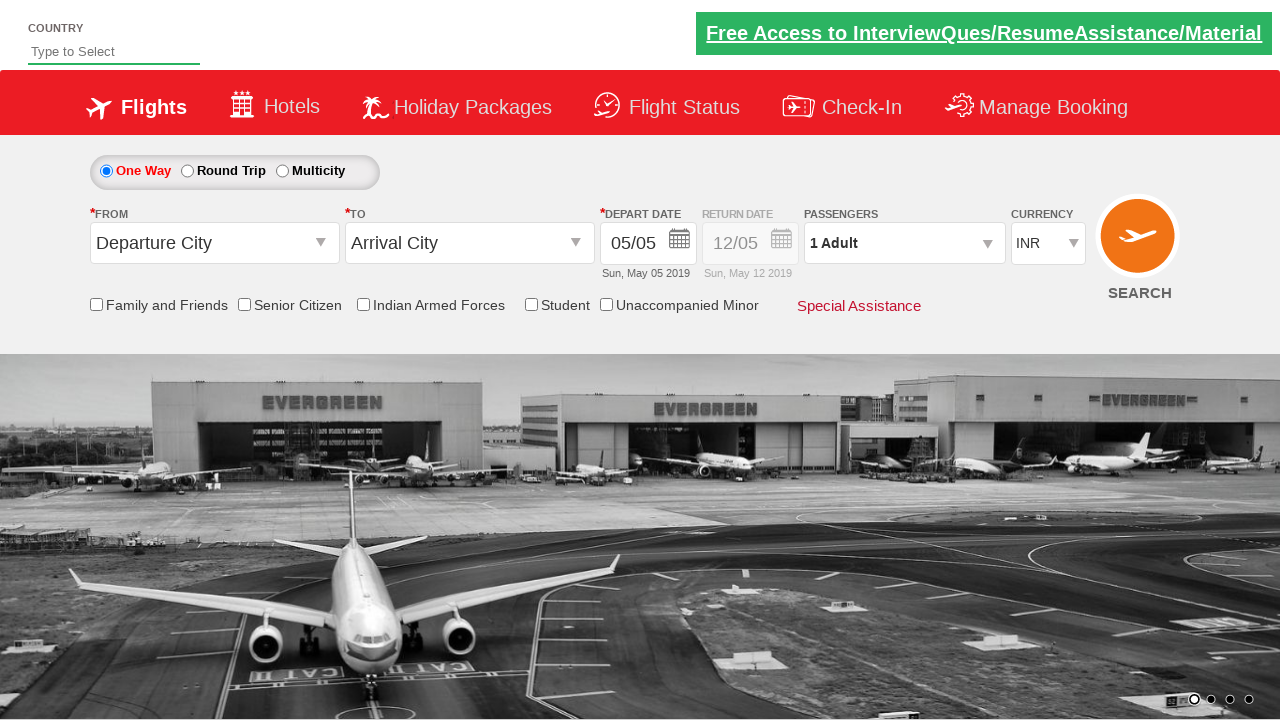

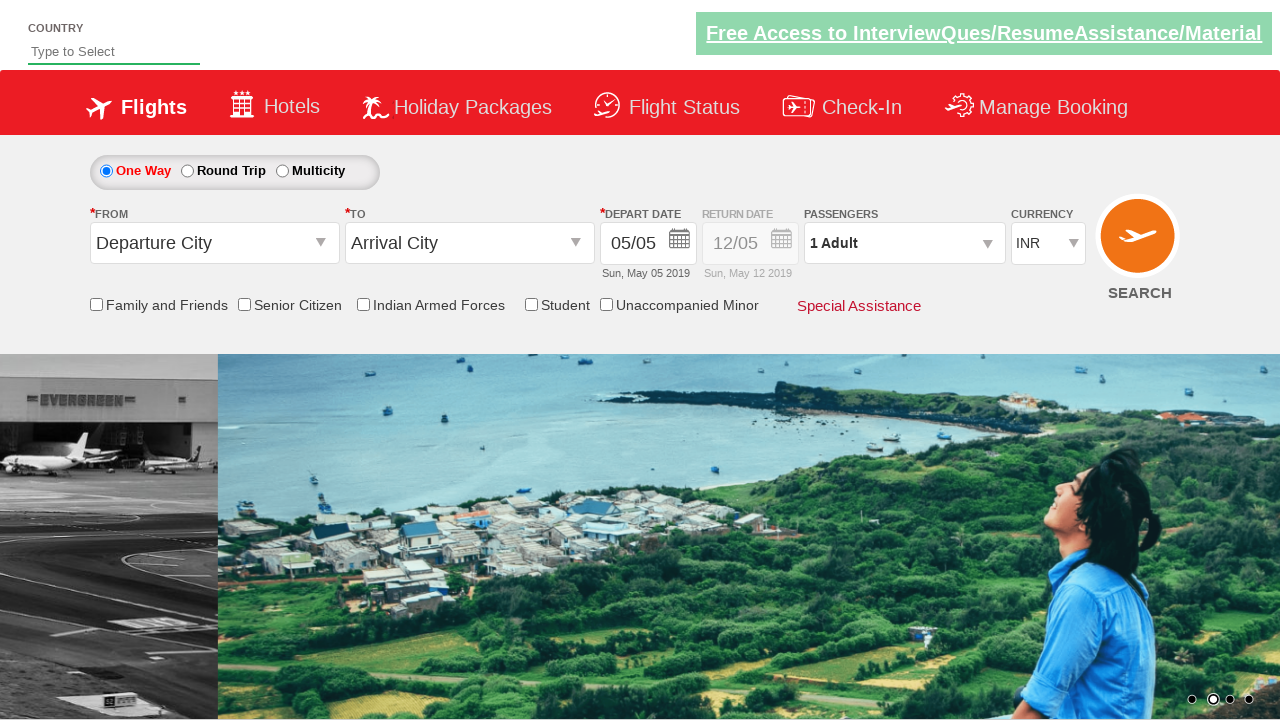